Tests website search by clicking the search icon, entering a search term in the Google Custom Search field, and submitting

Starting URL: http://www.flinders.edu.au

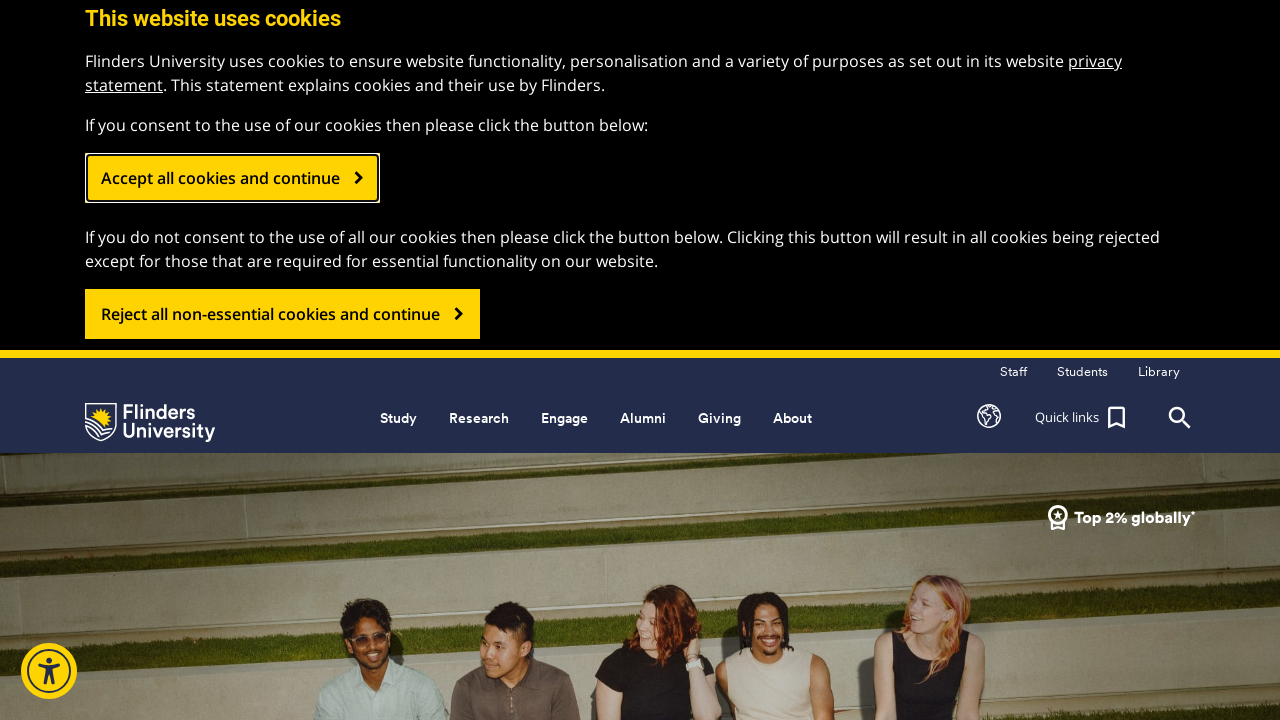

Clicked the top search icon to open search at (1180, 418) on .header_search_top
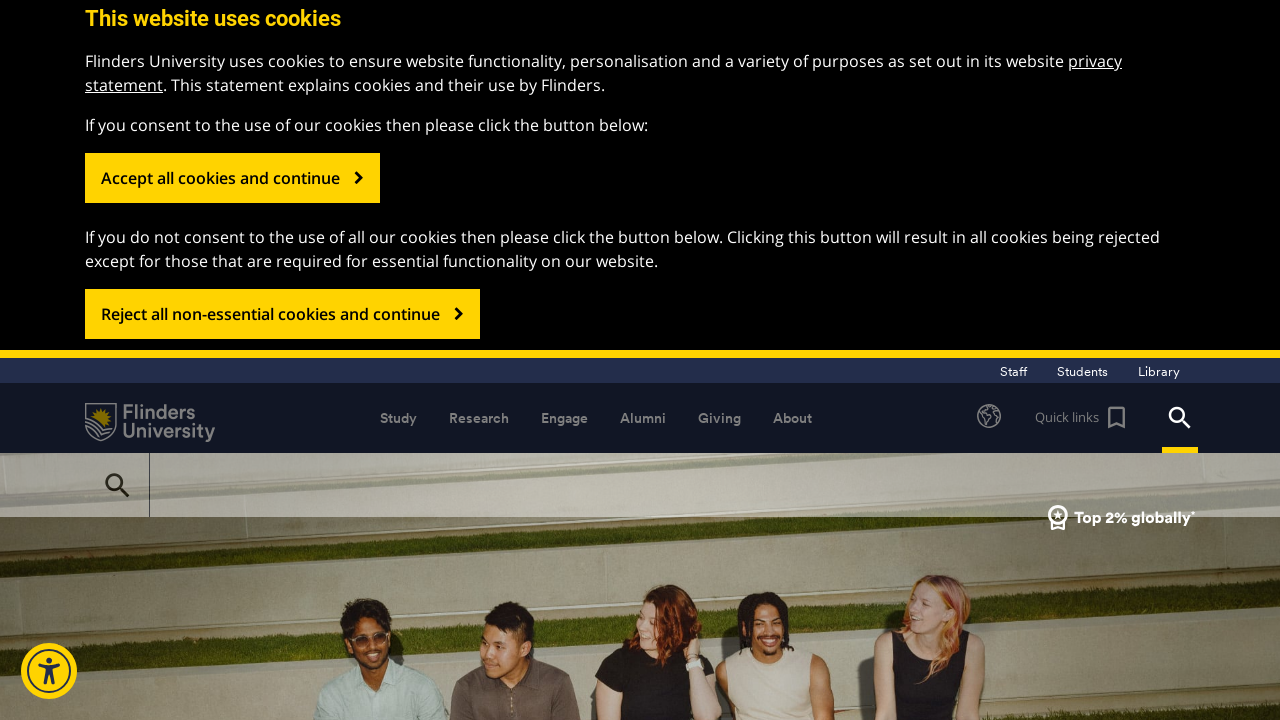

Entered 'Psychology' in the Google Custom Search field on #gsc-i-id1
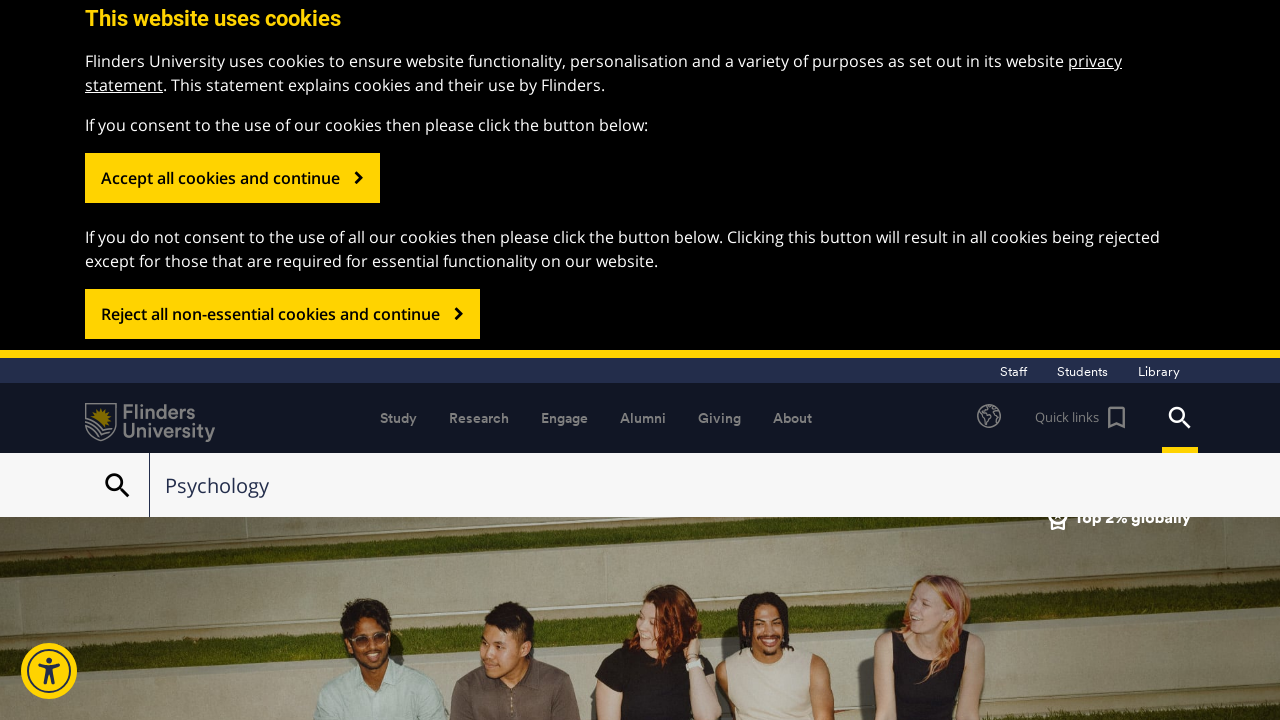

Submitted search by pressing Enter on #gsc-i-id1
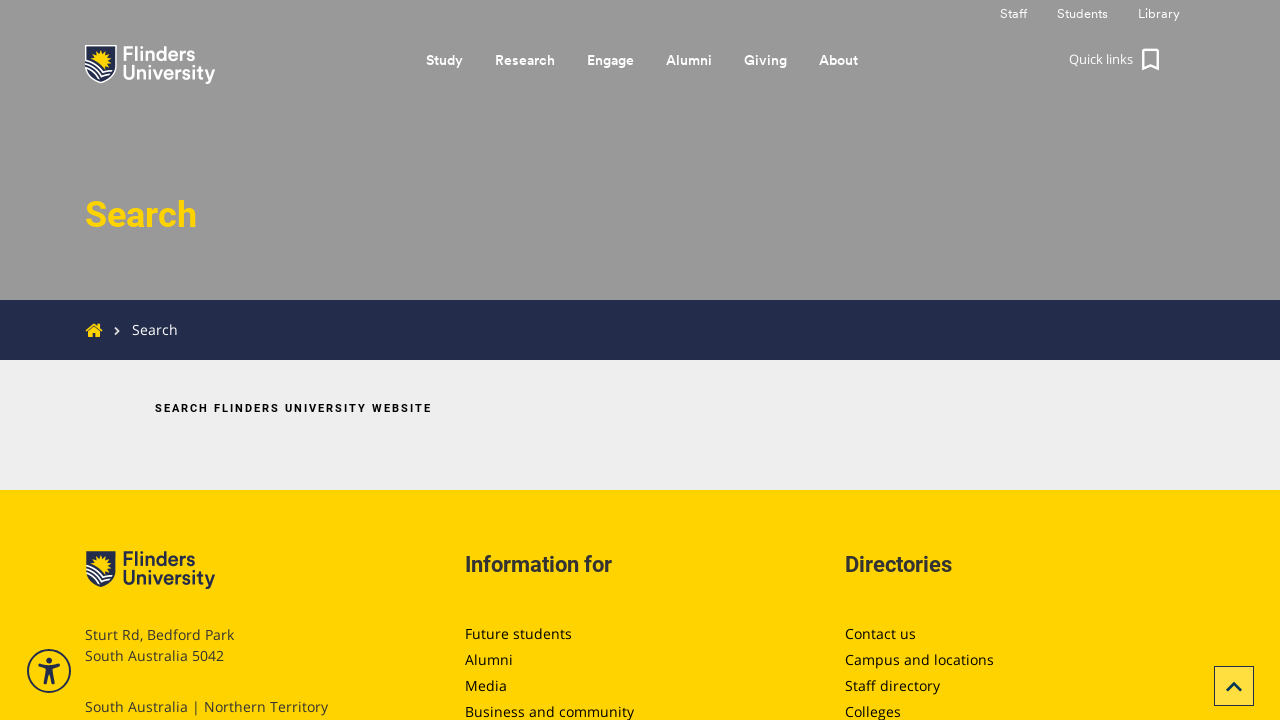

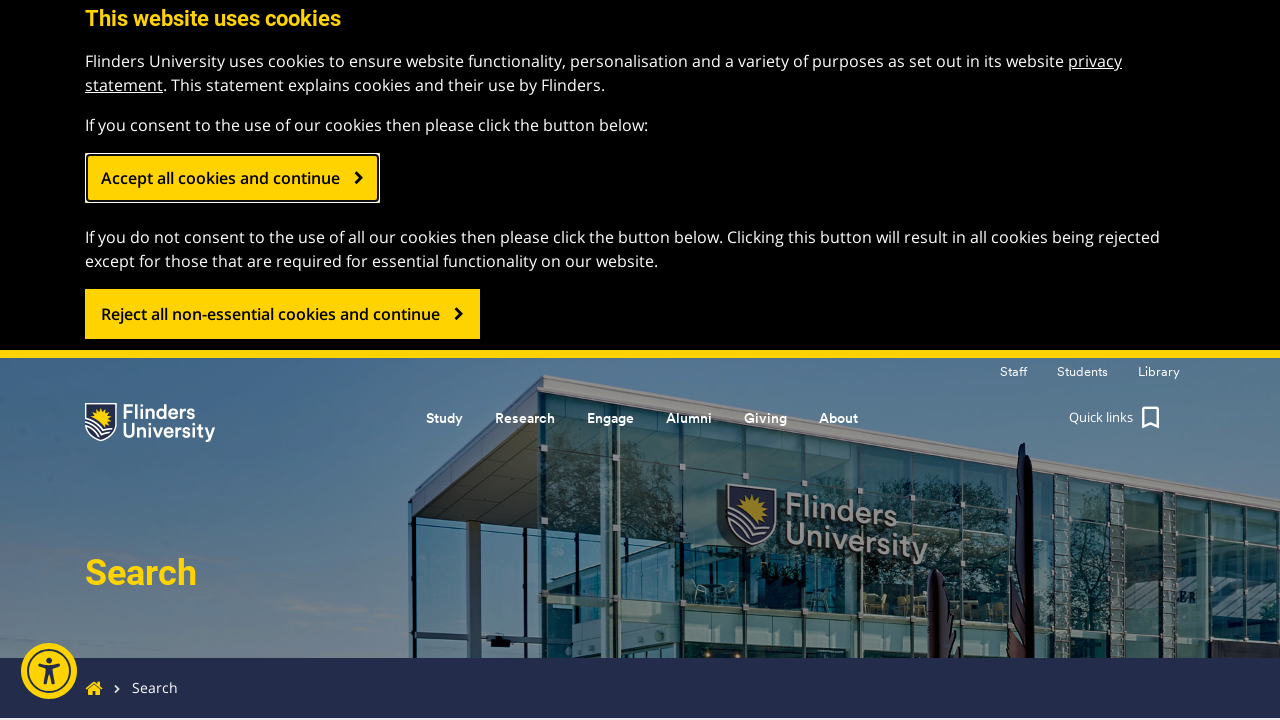